Tests un-marking todo items as complete by unchecking their checkboxes

Starting URL: https://demo.playwright.dev/todomvc

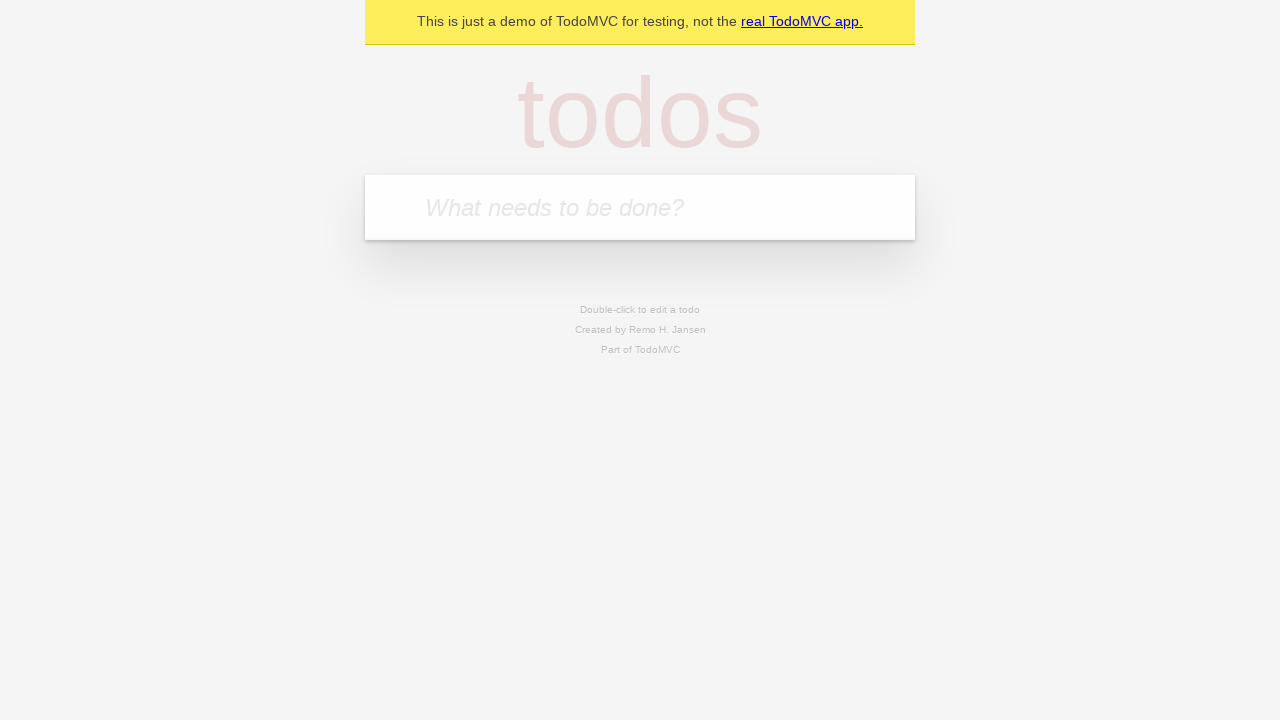

Filled todo input with 'buy some cheese' on internal:attr=[placeholder="What needs to be done?"i]
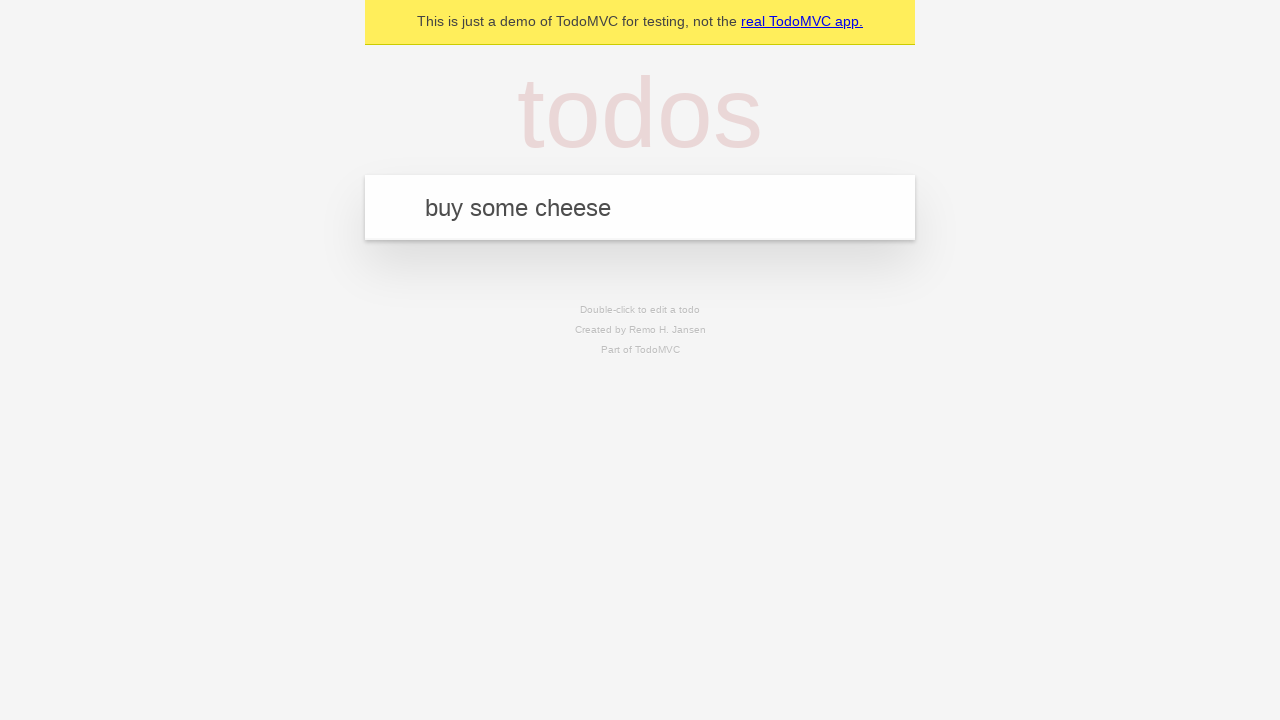

Pressed Enter to create first todo item on internal:attr=[placeholder="What needs to be done?"i]
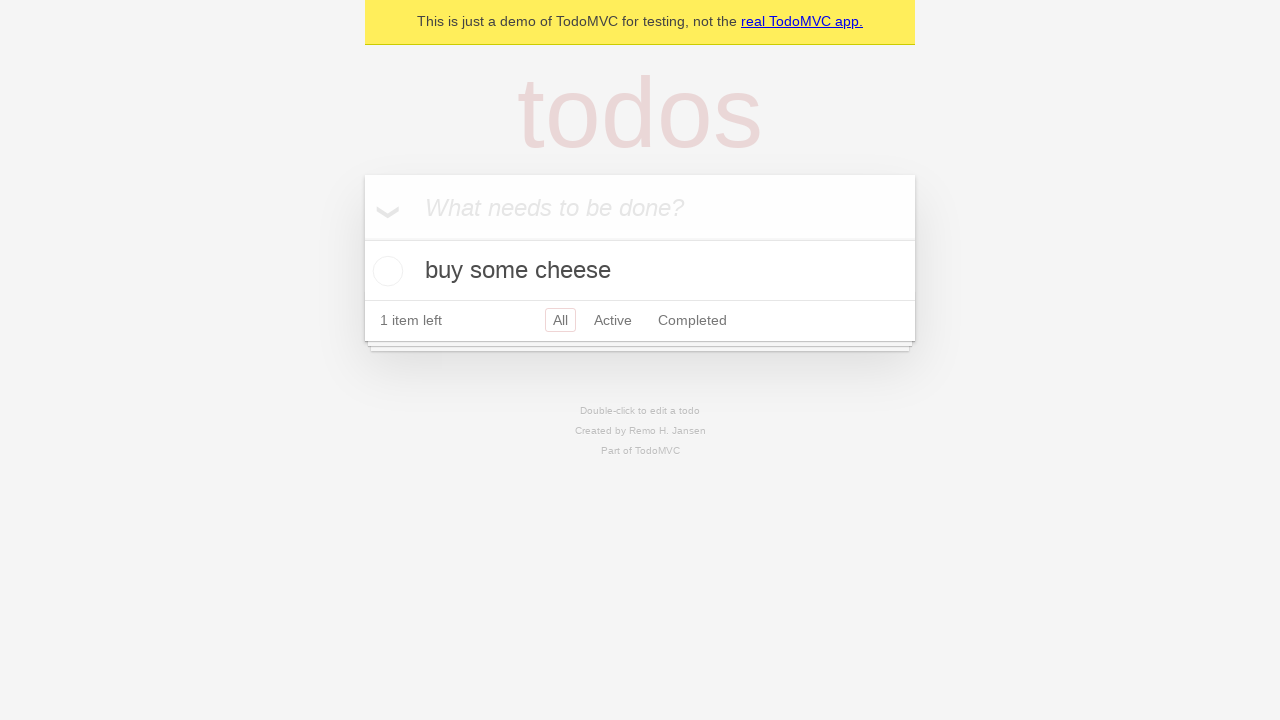

Filled todo input with 'feed the cat' on internal:attr=[placeholder="What needs to be done?"i]
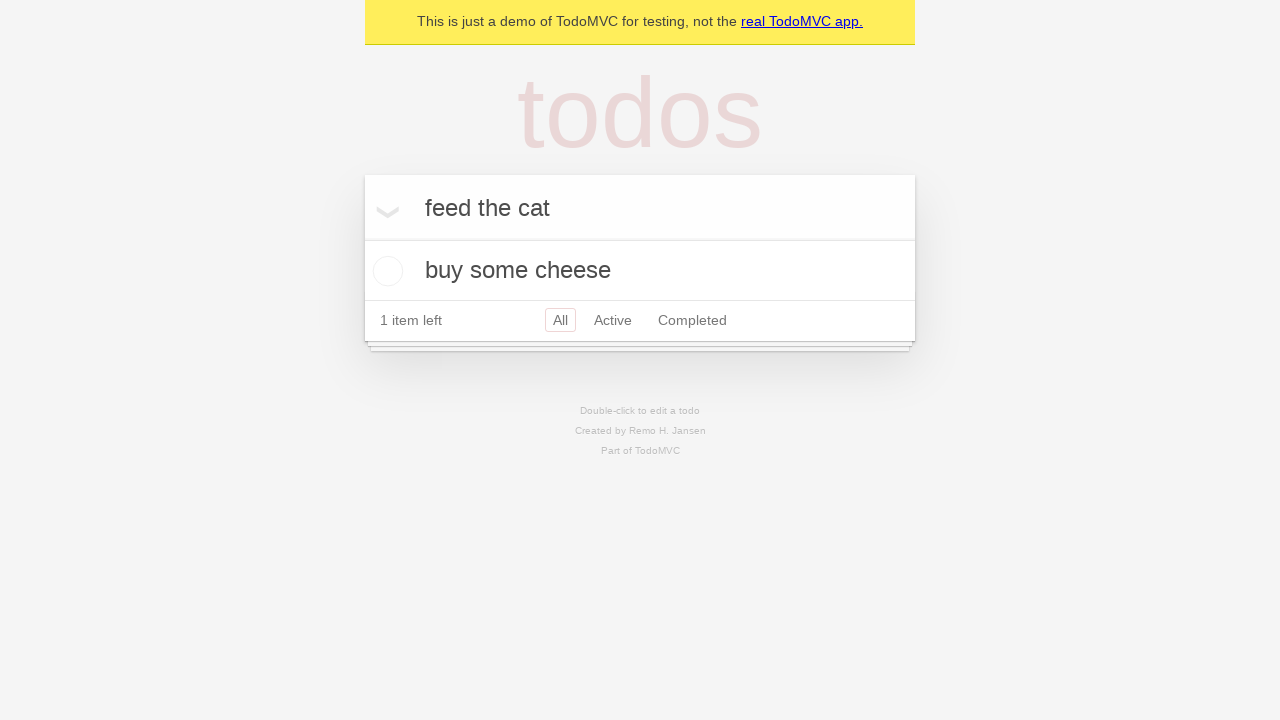

Pressed Enter to create second todo item on internal:attr=[placeholder="What needs to be done?"i]
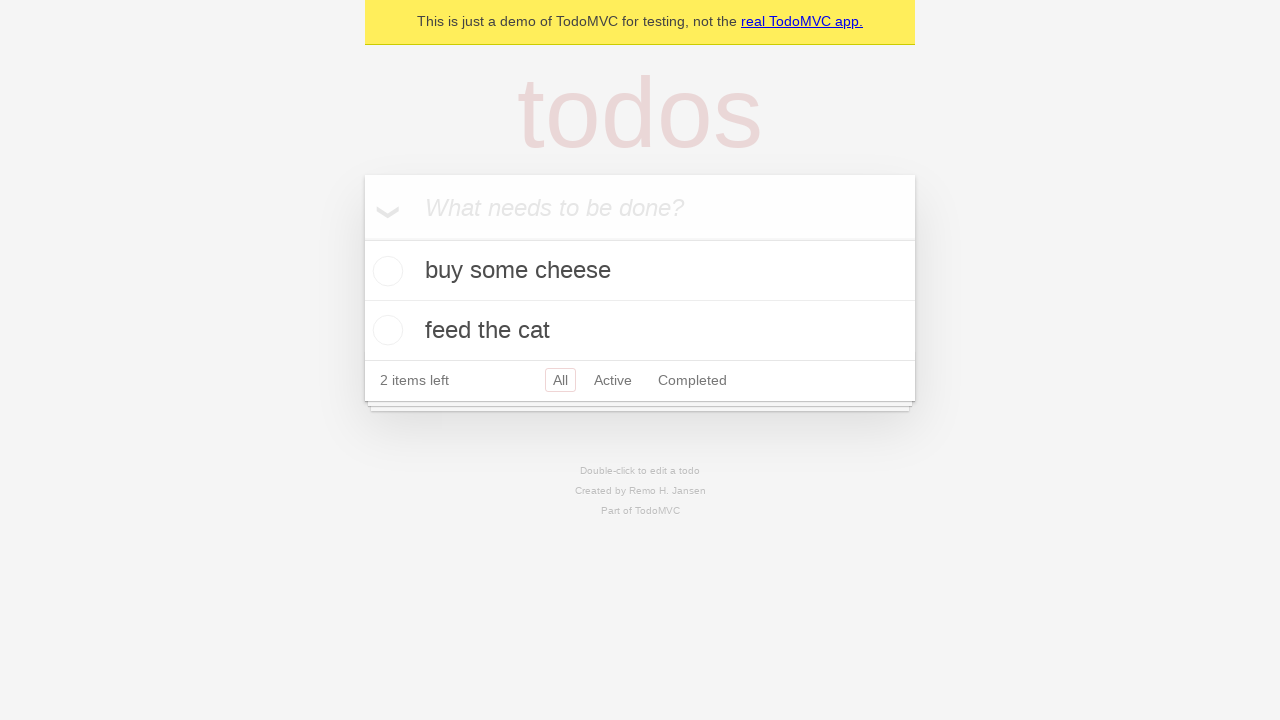

Checked the checkbox for first todo item 'buy some cheese' at (385, 271) on internal:testid=[data-testid="todo-item"s] >> nth=0 >> internal:role=checkbox
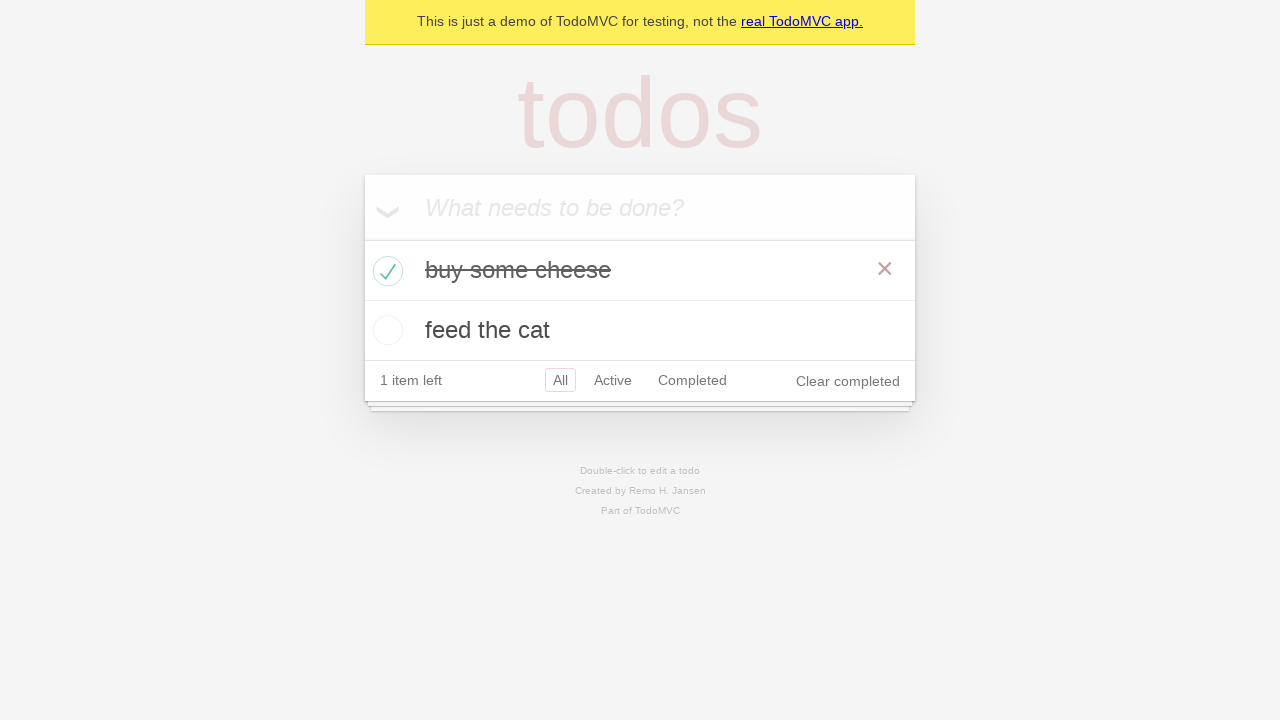

Unchecked the checkbox for first todo item to mark it as incomplete at (385, 271) on internal:testid=[data-testid="todo-item"s] >> nth=0 >> internal:role=checkbox
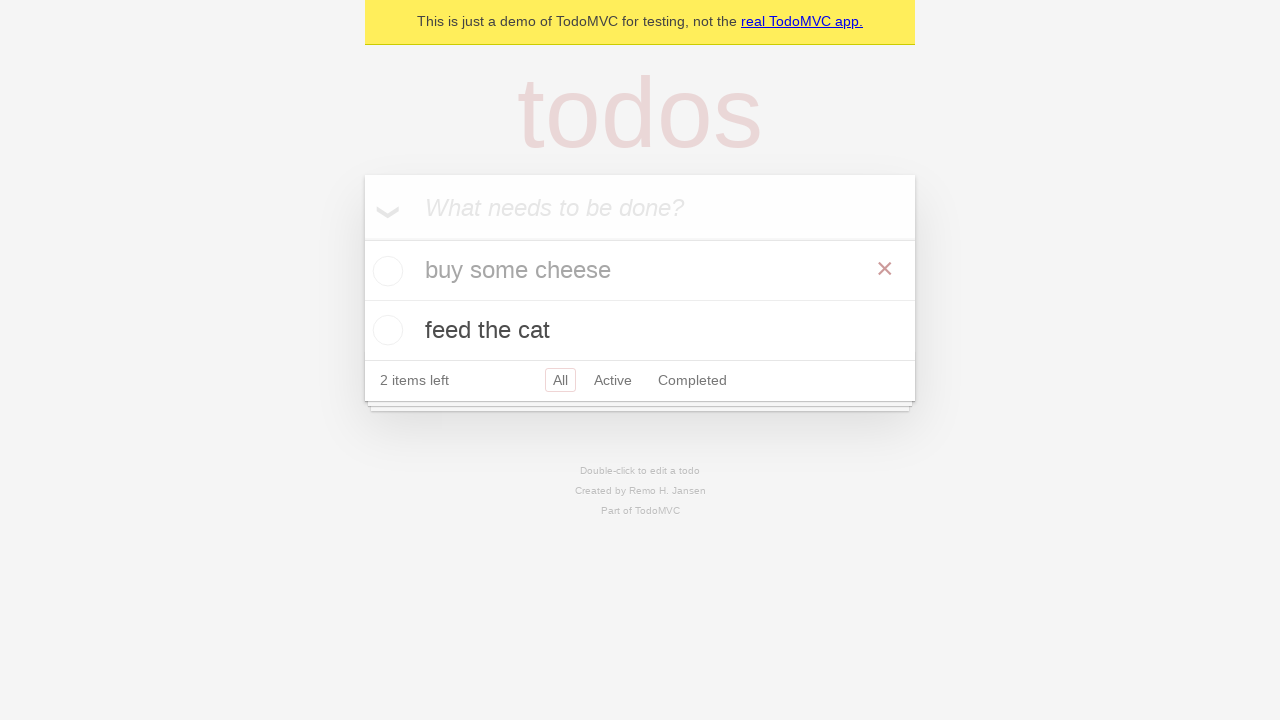

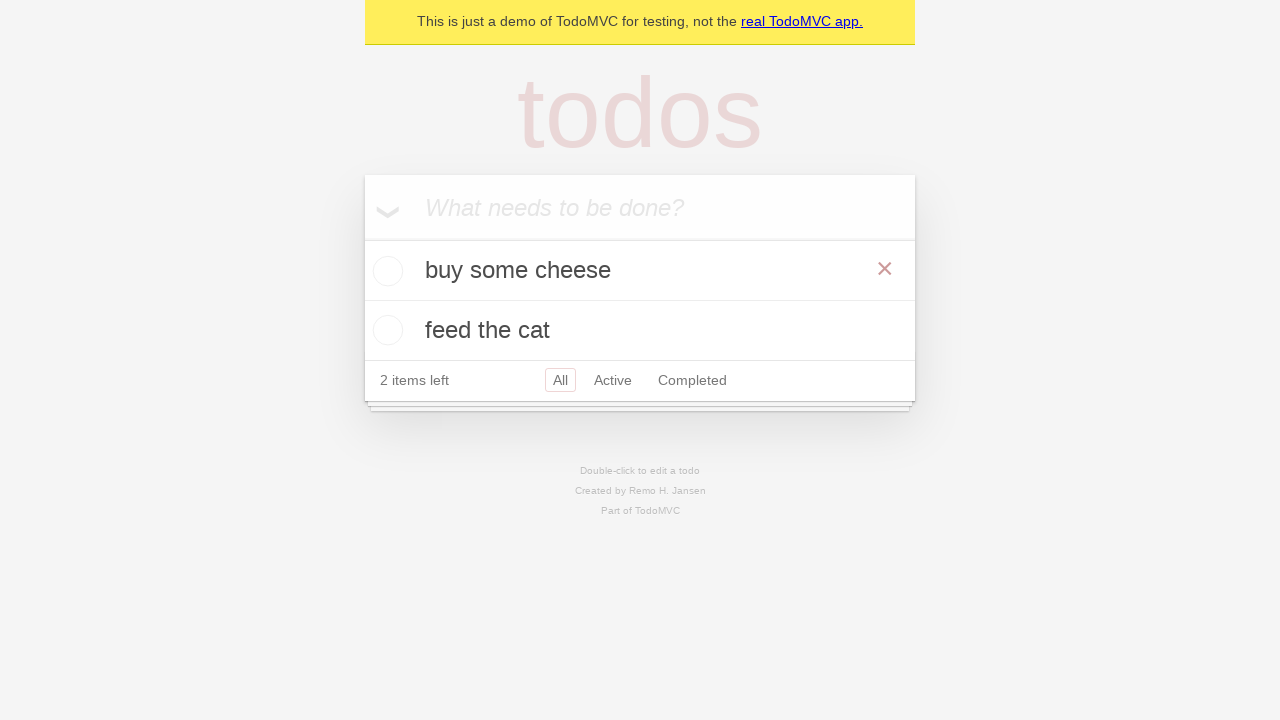